Tests hover functionality on the first user avatar, verifies the caption displays correctly, then clicks the profile link and verifies the resulting page.

Starting URL: http://the-internet.herokuapp.com/hovers

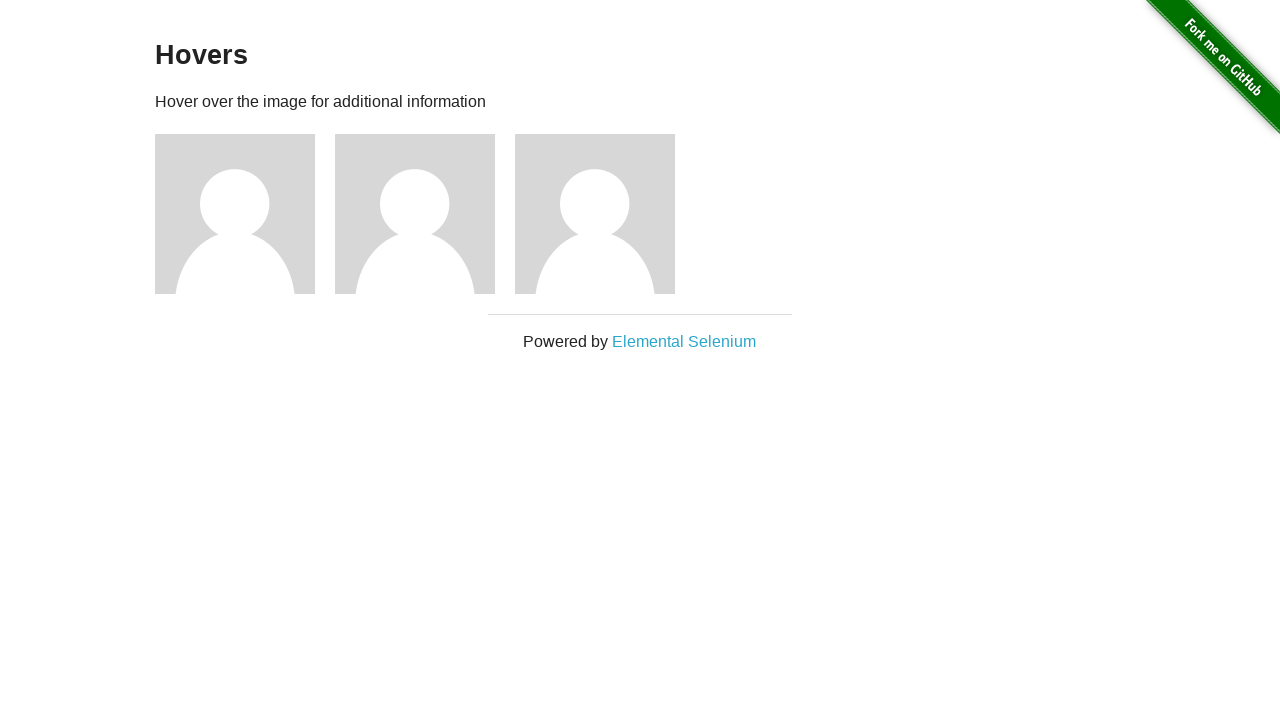

User figures loaded on the hovers page
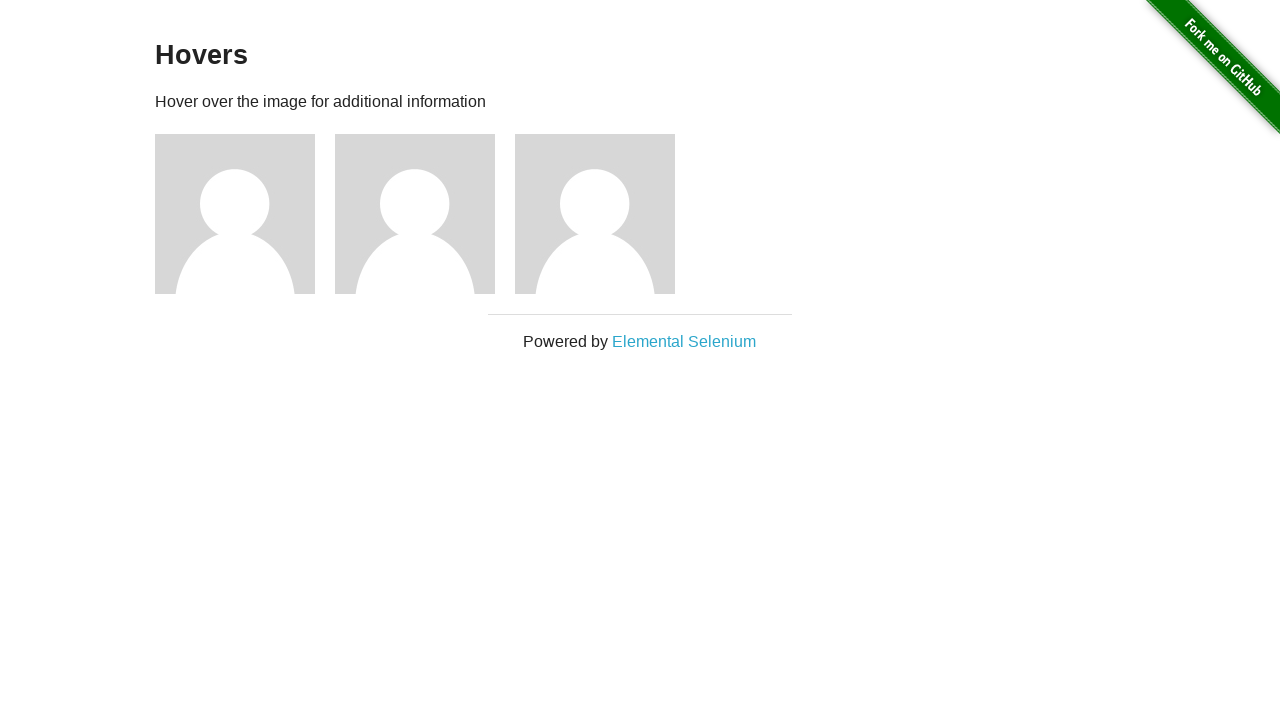

Hovered over the first user avatar at (245, 214) on .figure >> nth=0
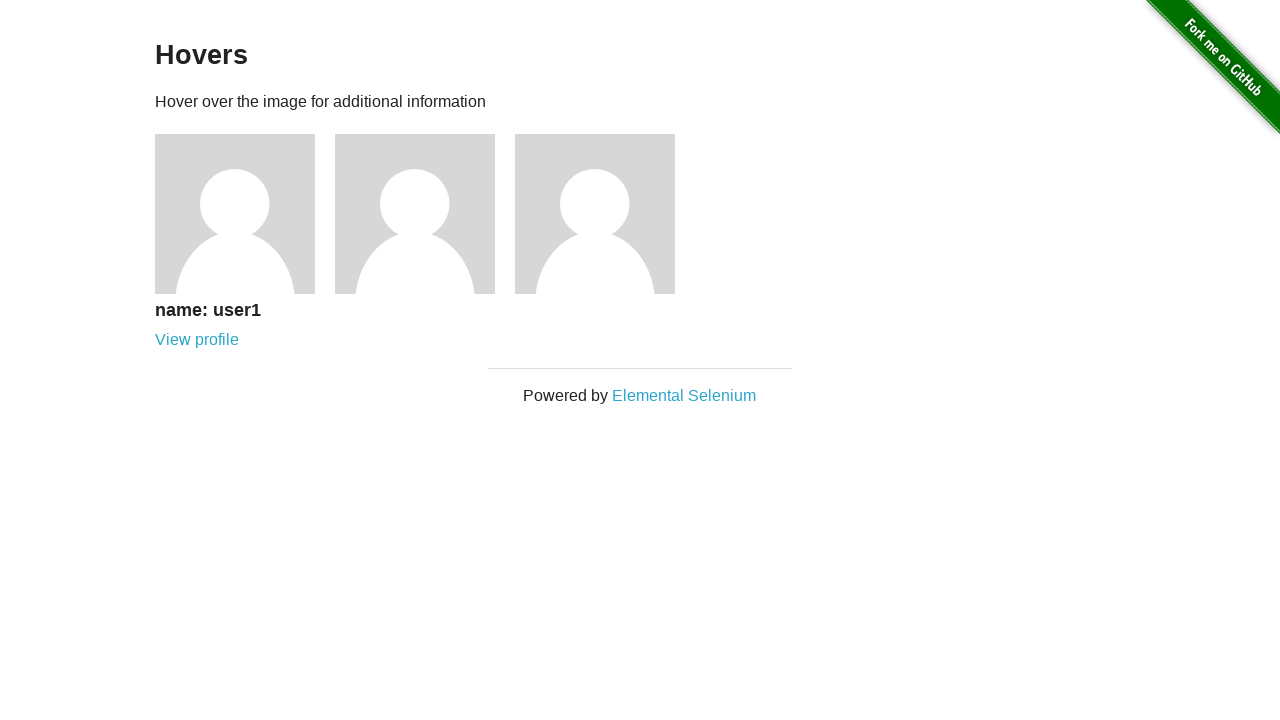

Caption displayed correctly after hover
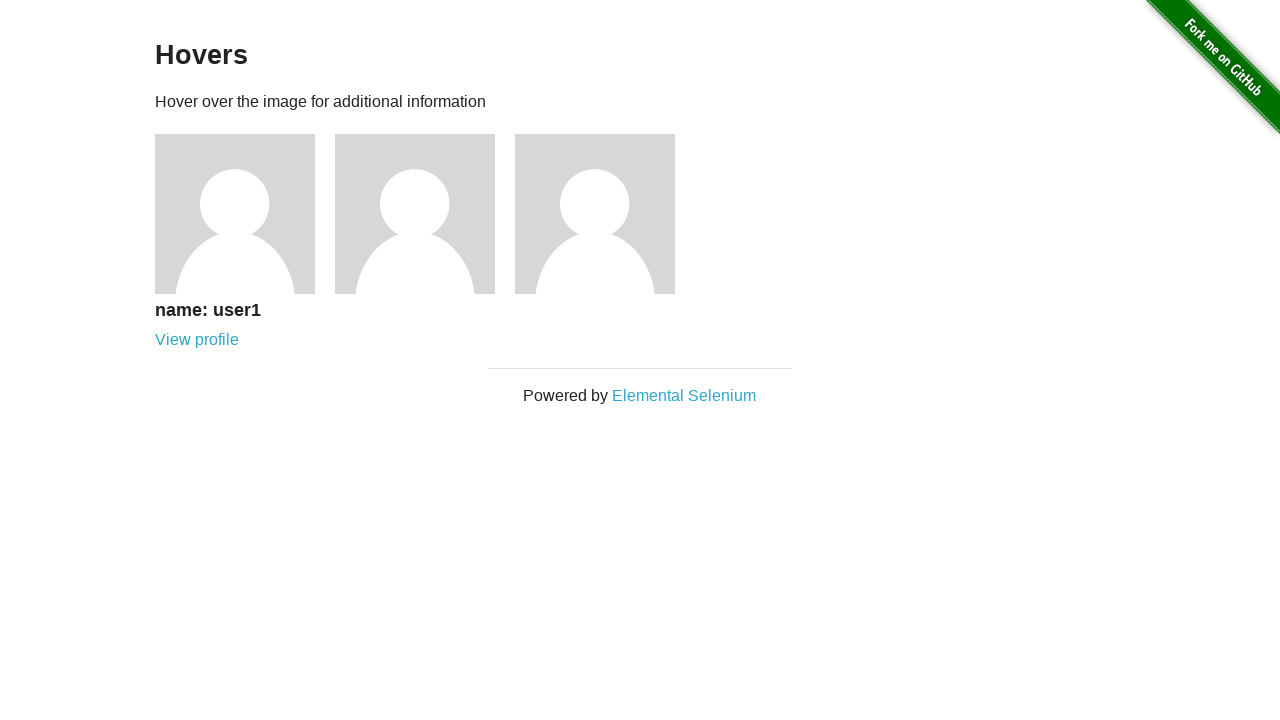

Clicked profile link for user 1 at (197, 340) on a[href='/users/1']
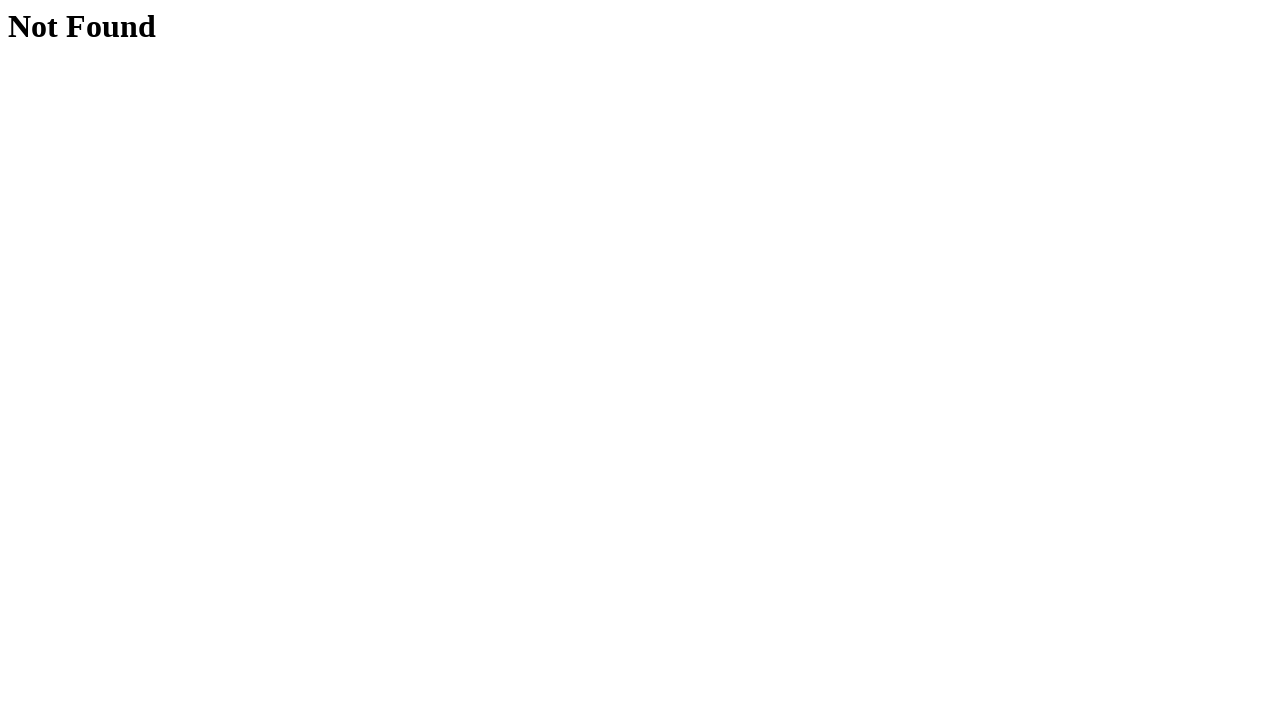

User profile page loaded successfully with h1 heading visible
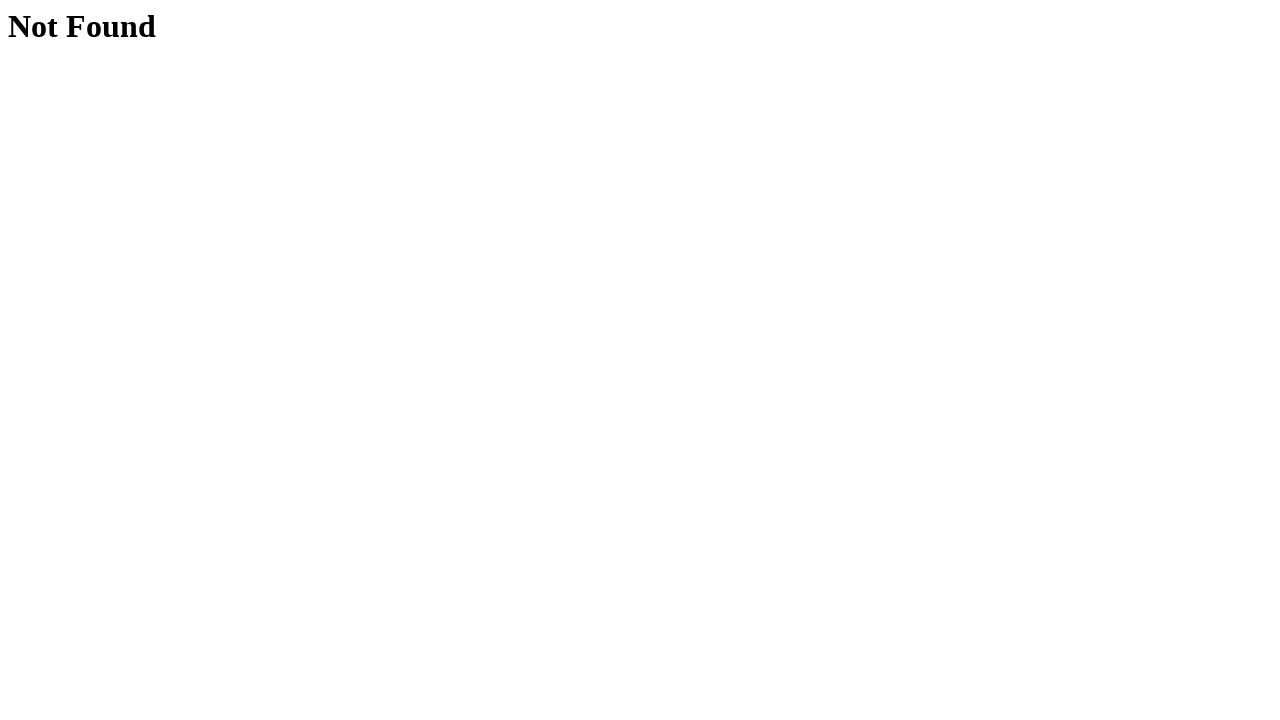

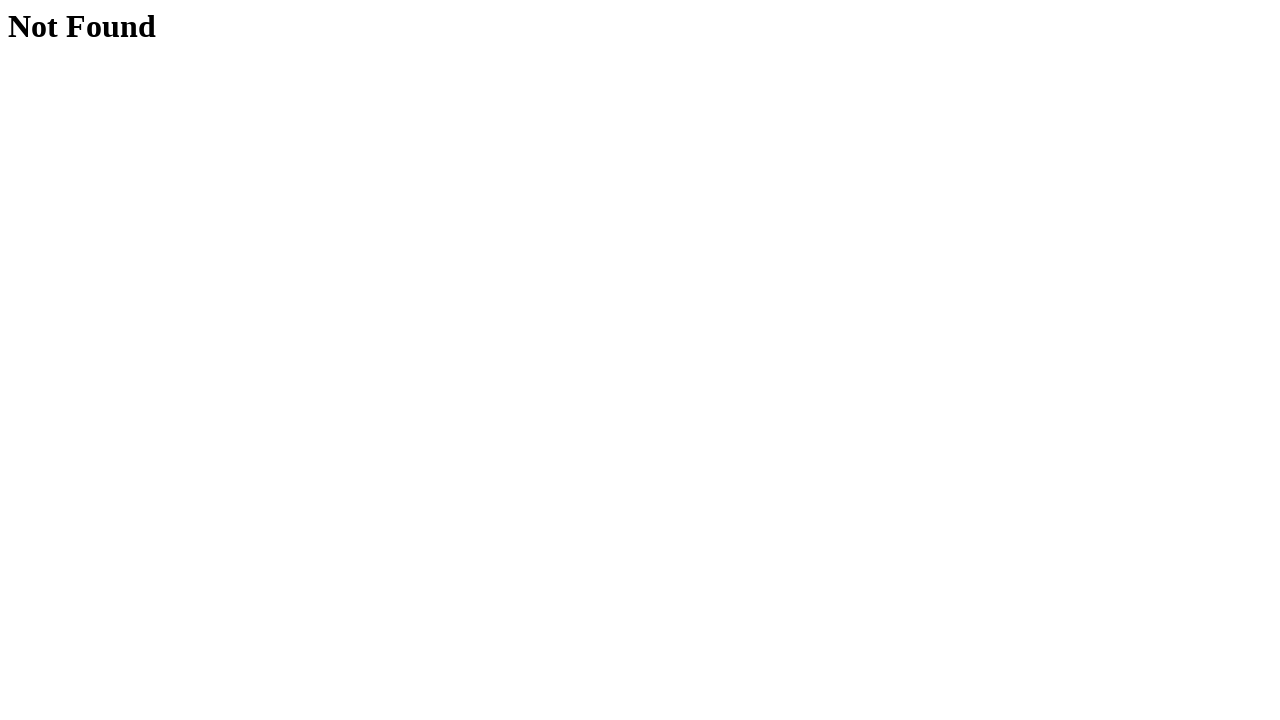